Tests drag and drop functionality by dragging an element from source to target and verifying the drop was successful

Starting URL: https://testautomationpractice.blogspot.com/

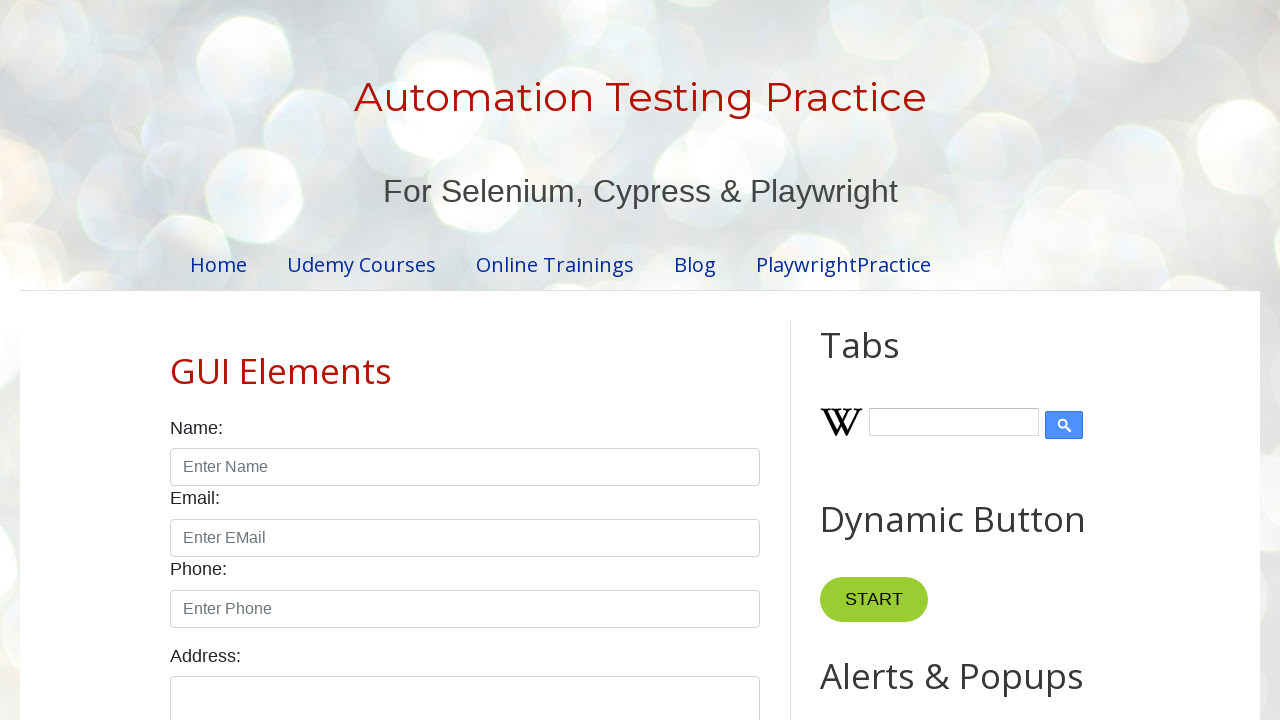

Located draggable element with ID 'draggable'
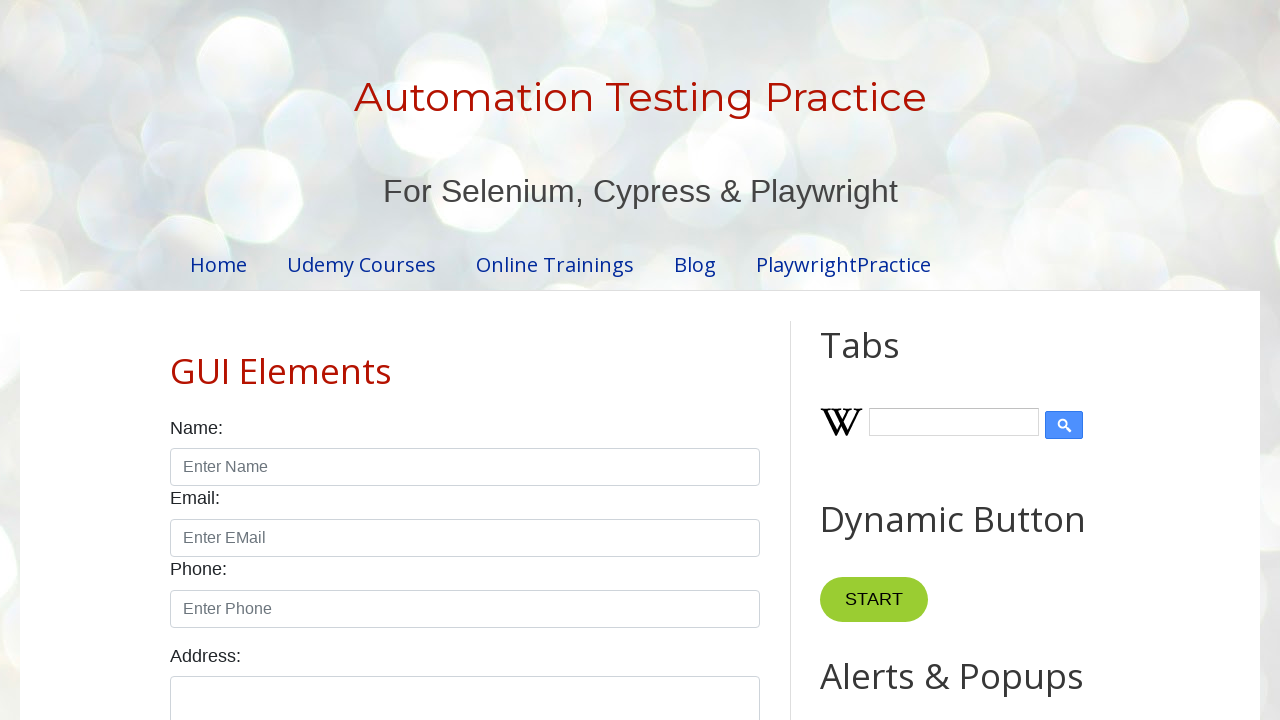

Located droppable element with ID 'droppable'
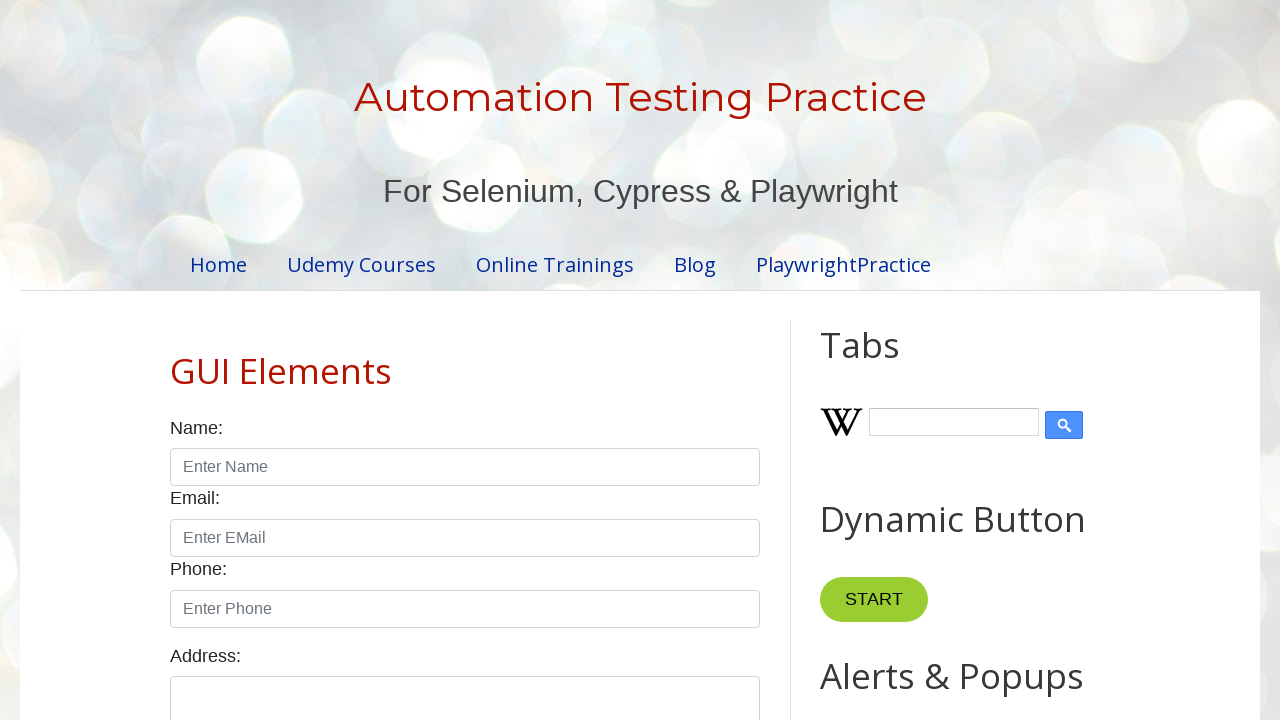

Dragged element from source to target drop zone at (1015, 386)
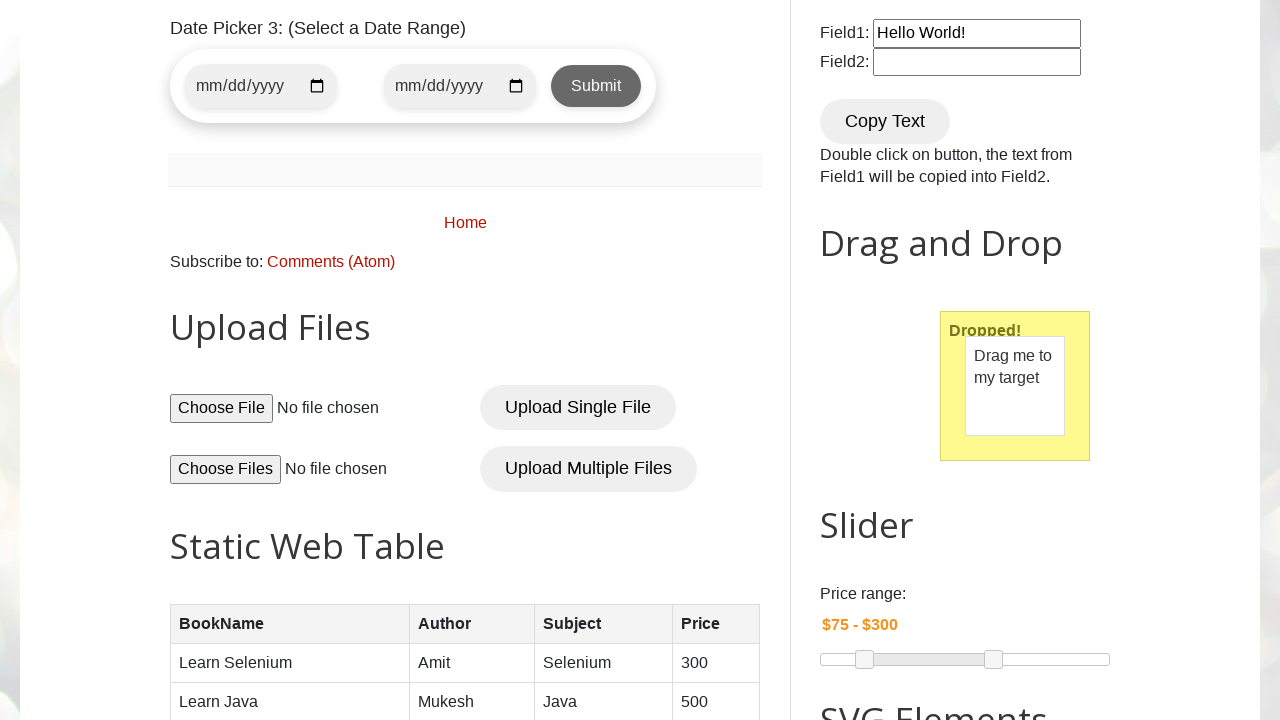

Waited 1000ms for drag and drop operation to complete
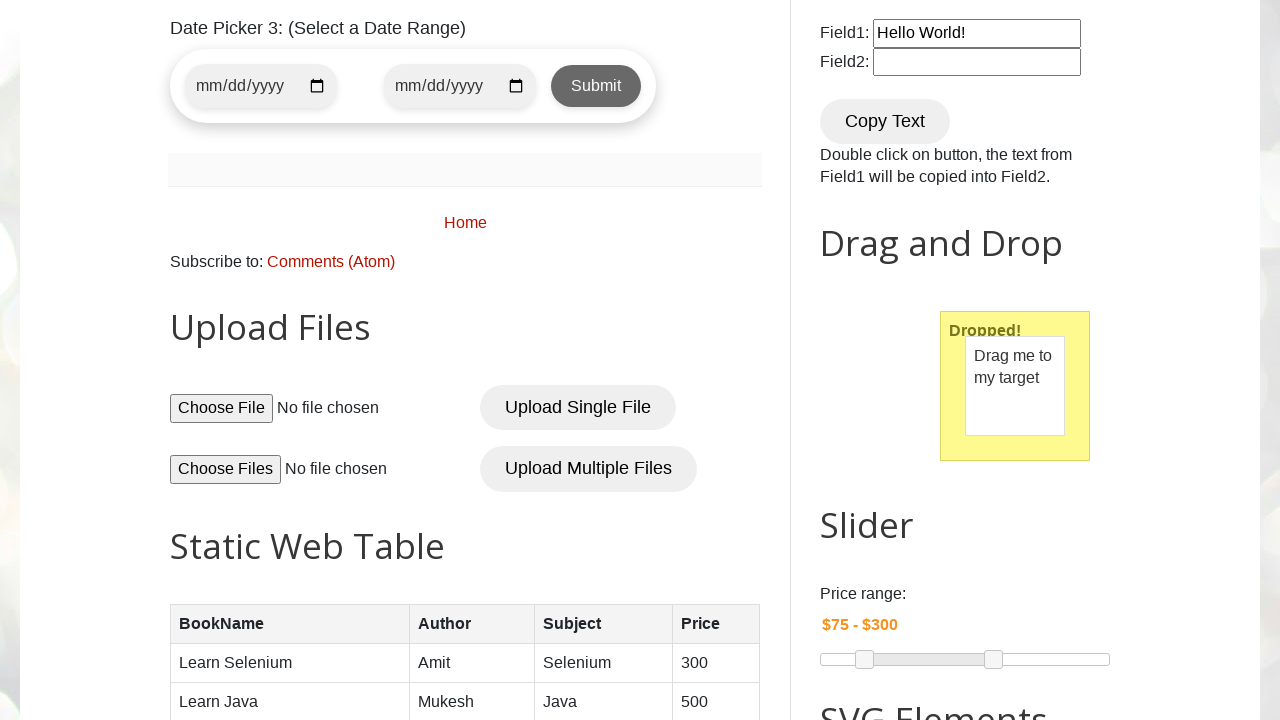

Verified drop target contains 'Dropped!' text - drag and drop successful
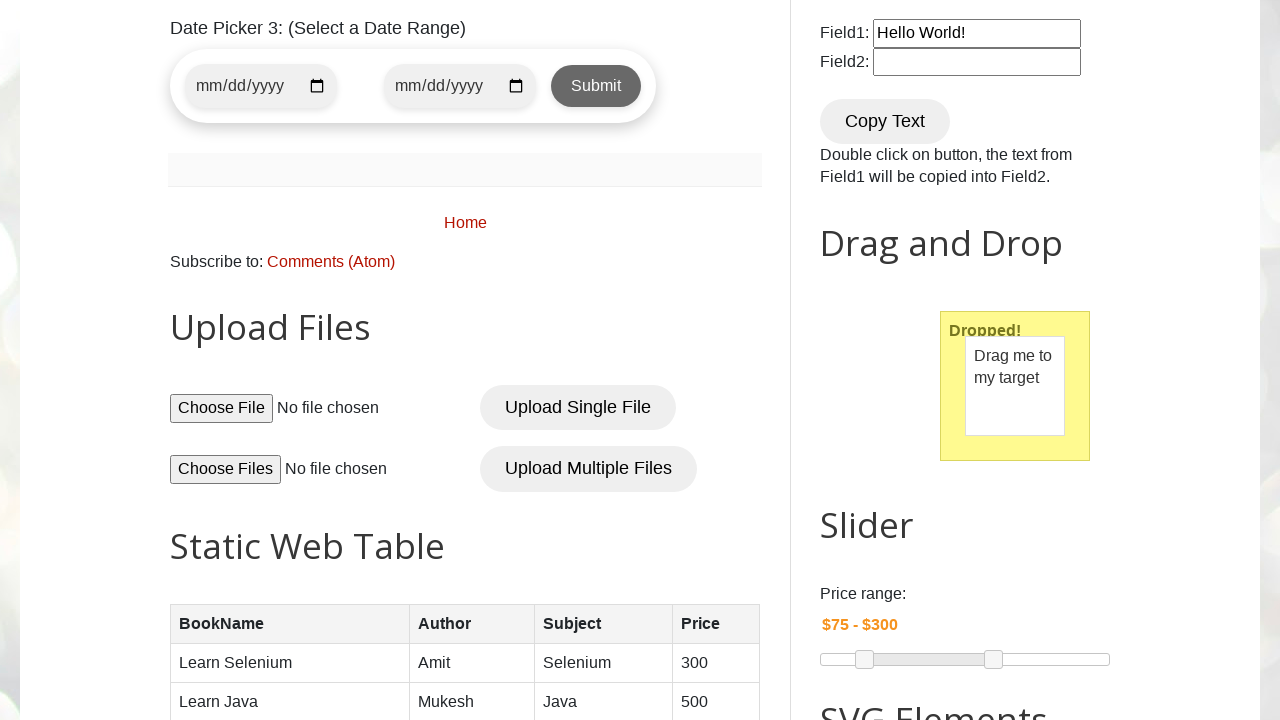

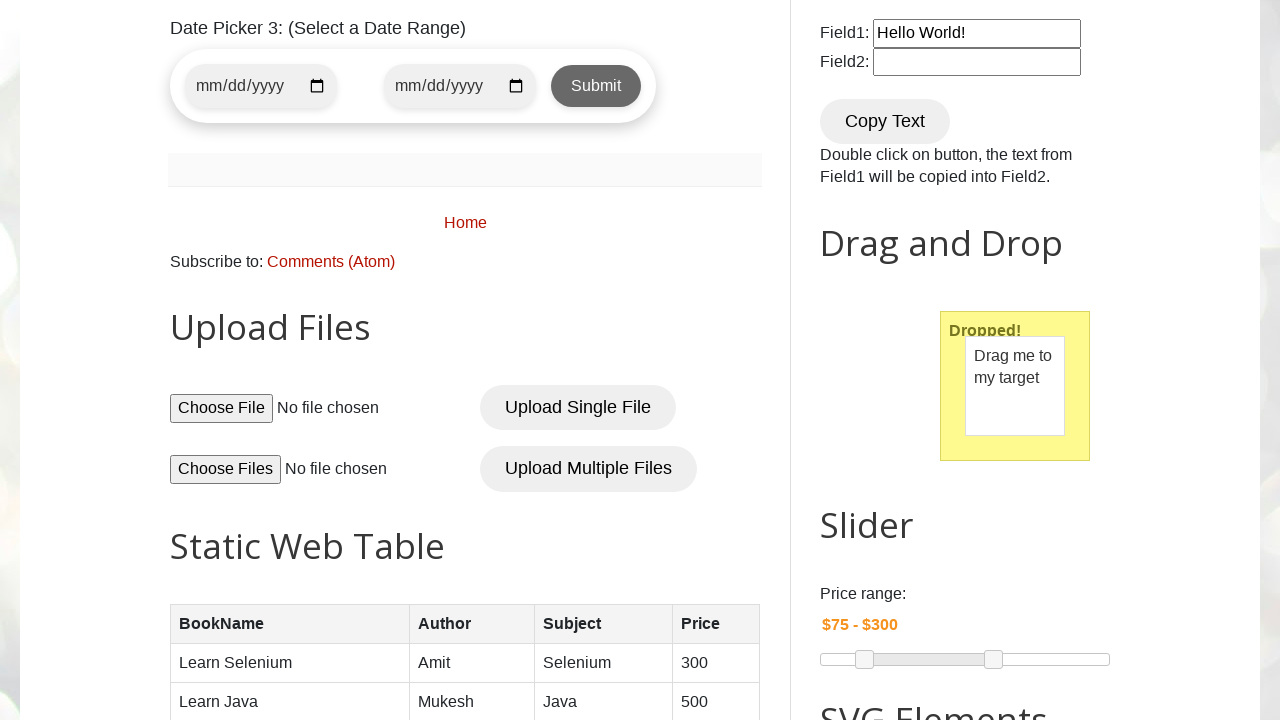